Tests jQuery UI tooltip functionality by hovering over an age input field within an iframe, verifying the tooltip text appears correctly, and then entering a value in the field.

Starting URL: https://jqueryui.com/tooltip/

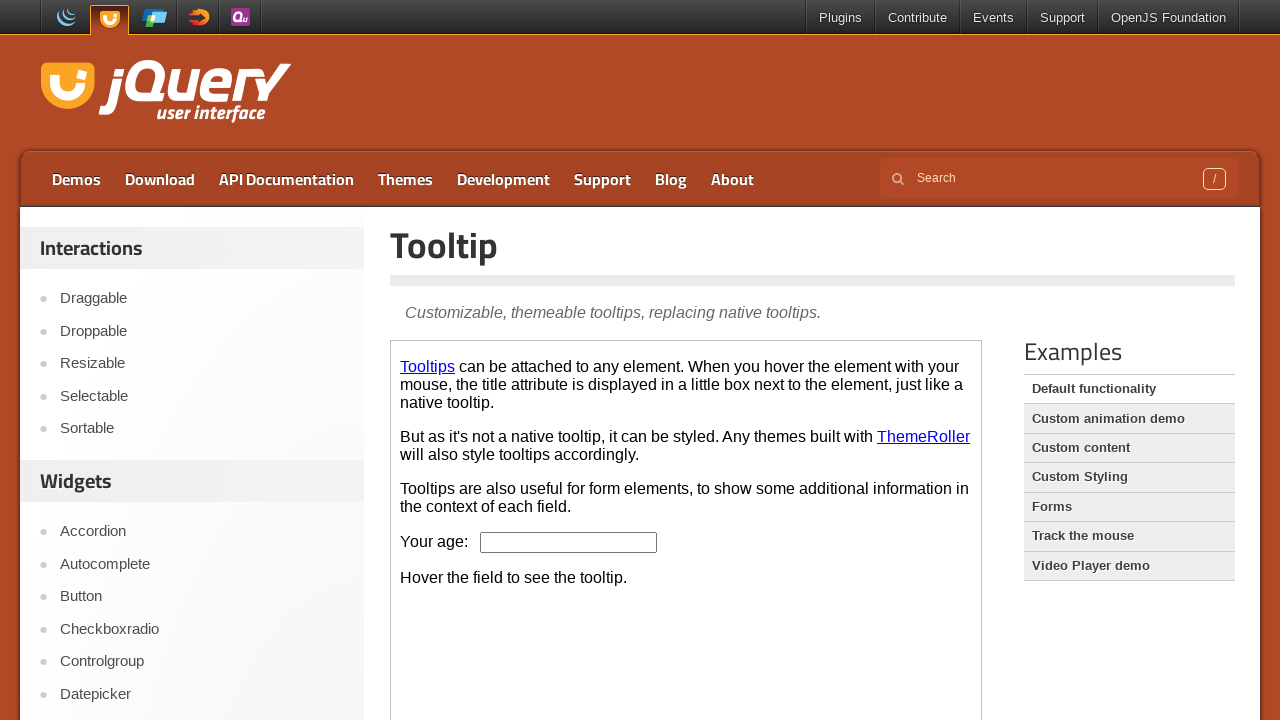

Located the demo iframe
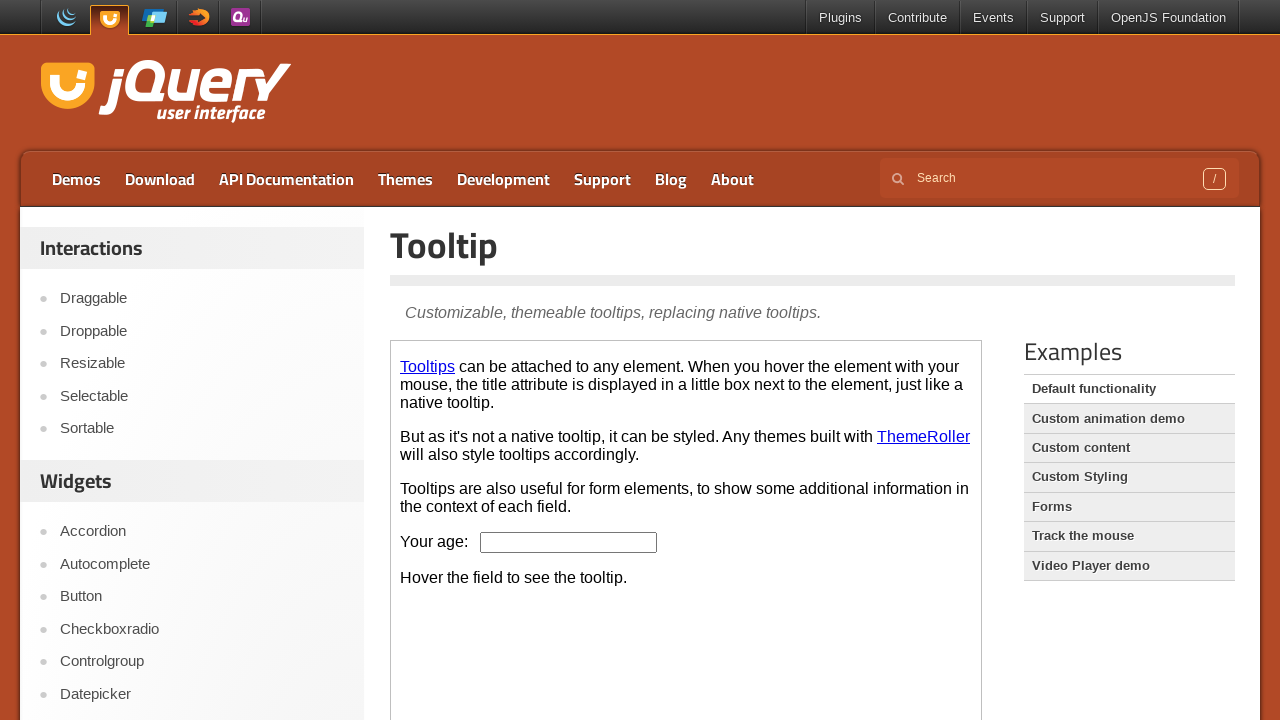

Located the age input field in iframe
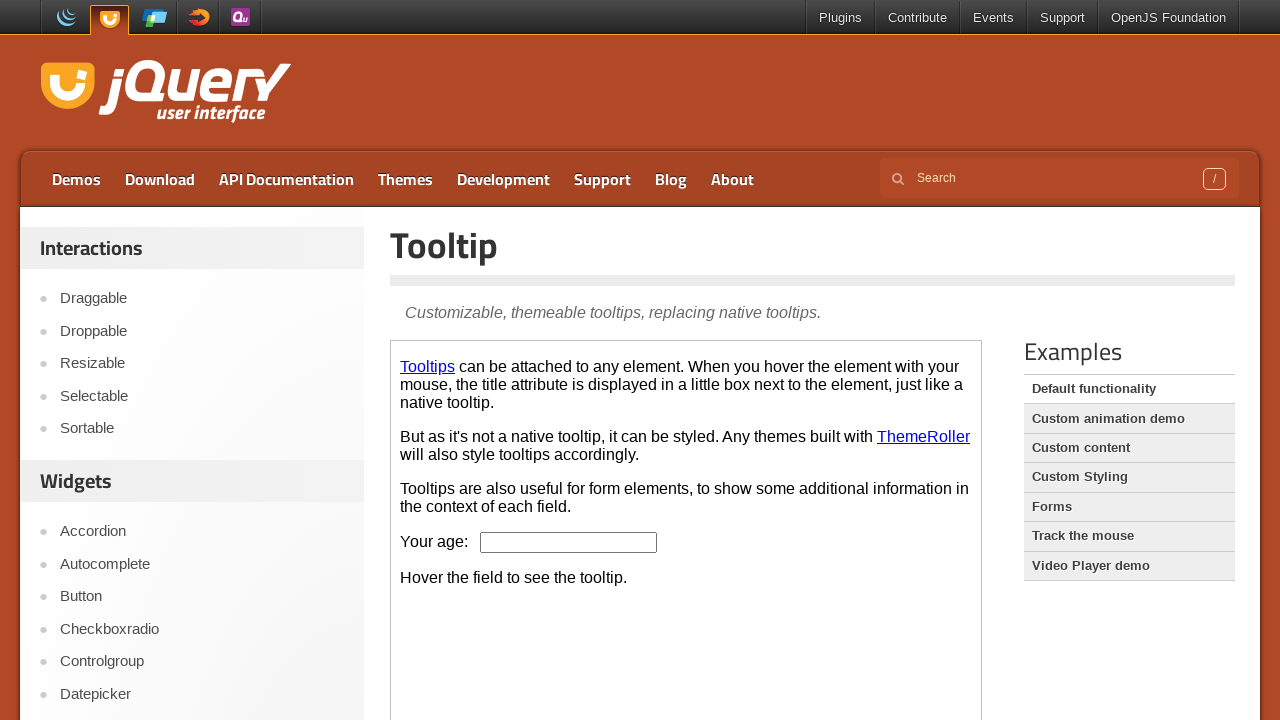

Hovered over age input field to trigger tooltip at (569, 542) on .demo-frame >> internal:control=enter-frame >> #age
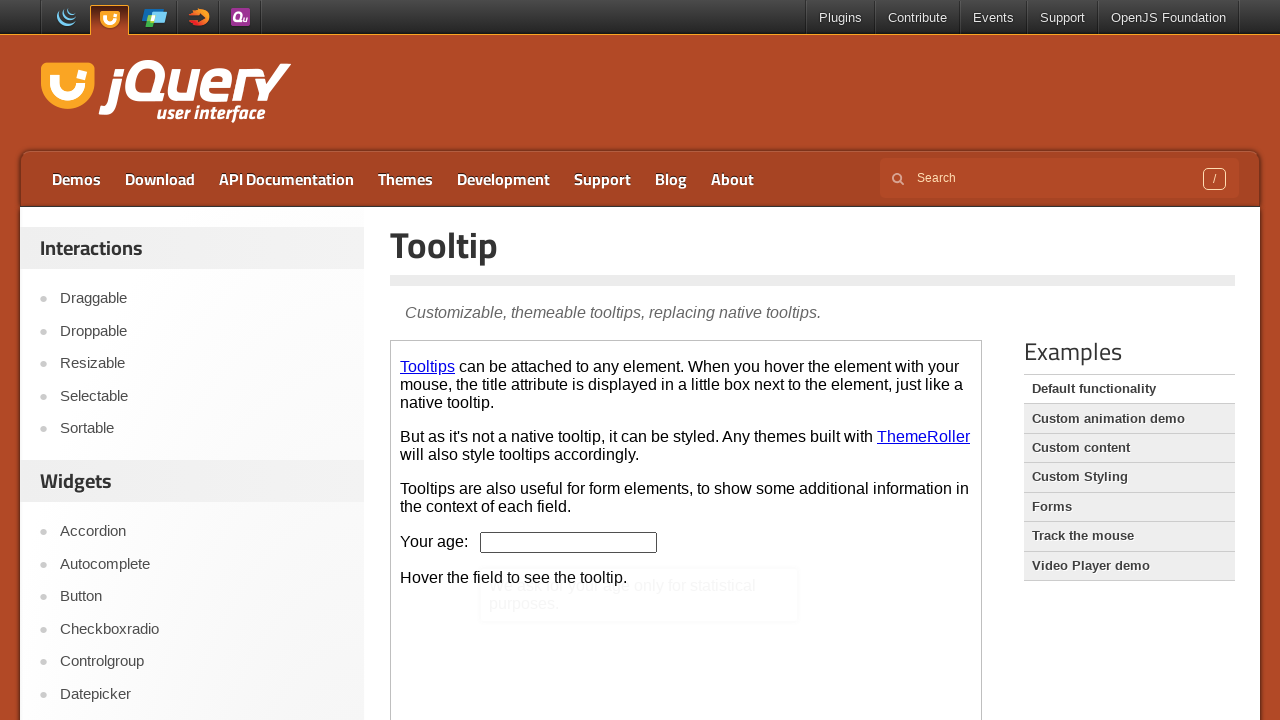

Located tooltip element
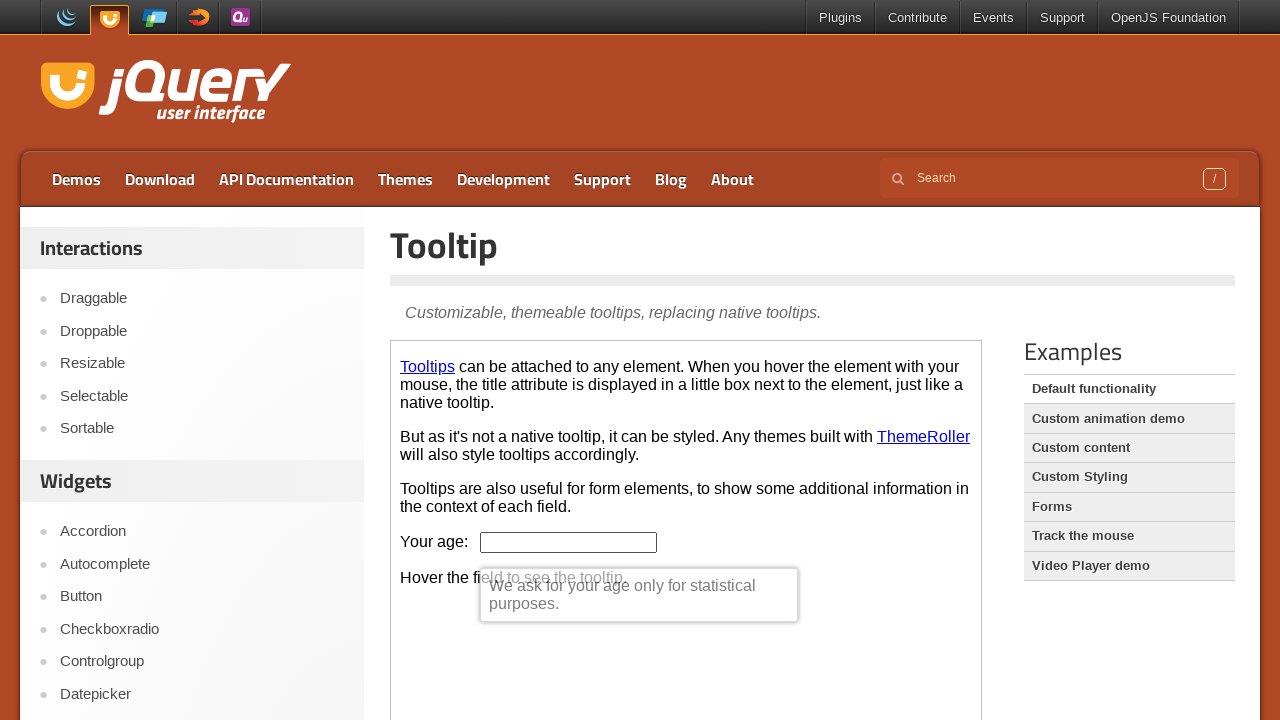

Tooltip appeared on screen
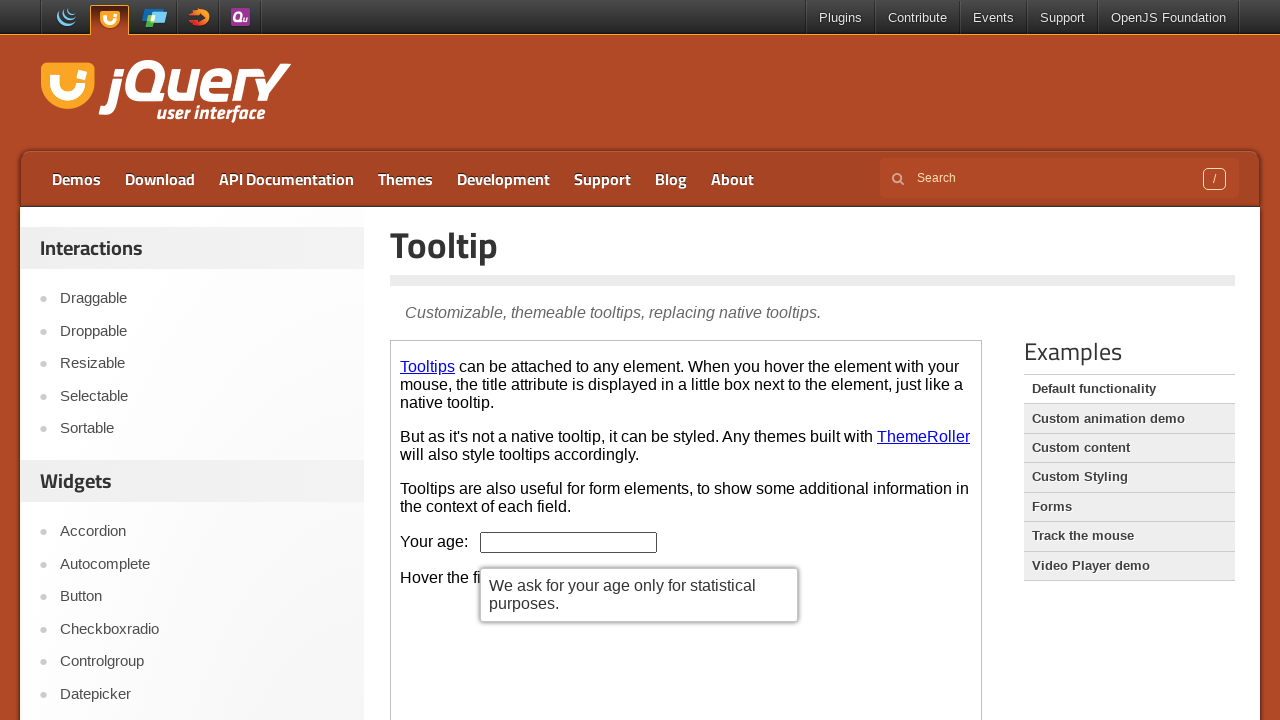

Retrieved tooltip text content
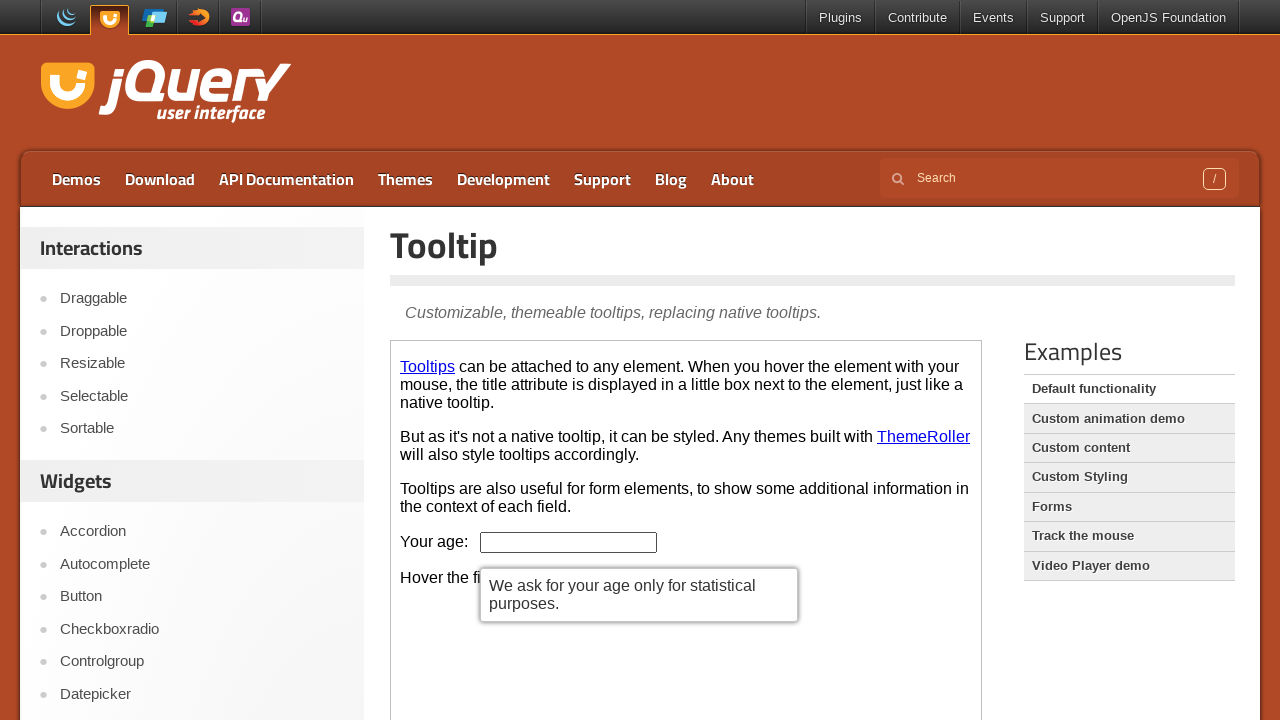

Verified tooltip text matches expected message
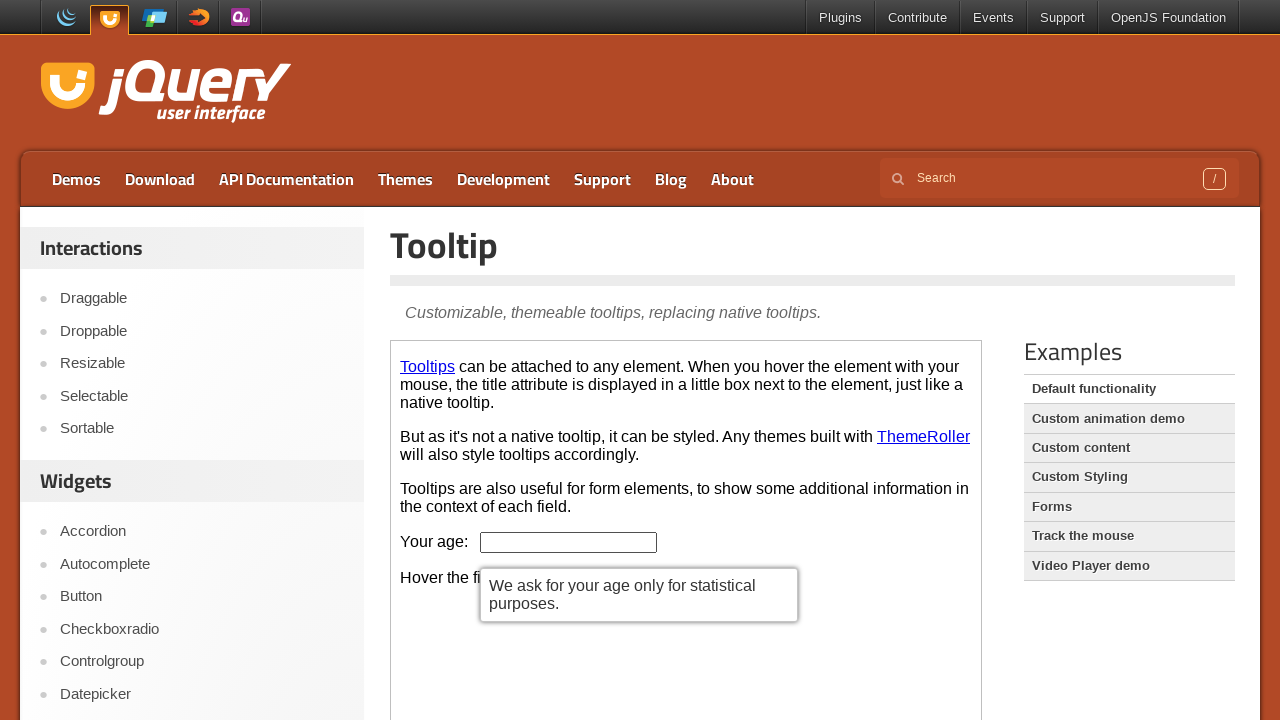

Entered value '20' in age input field on .demo-frame >> internal:control=enter-frame >> #age
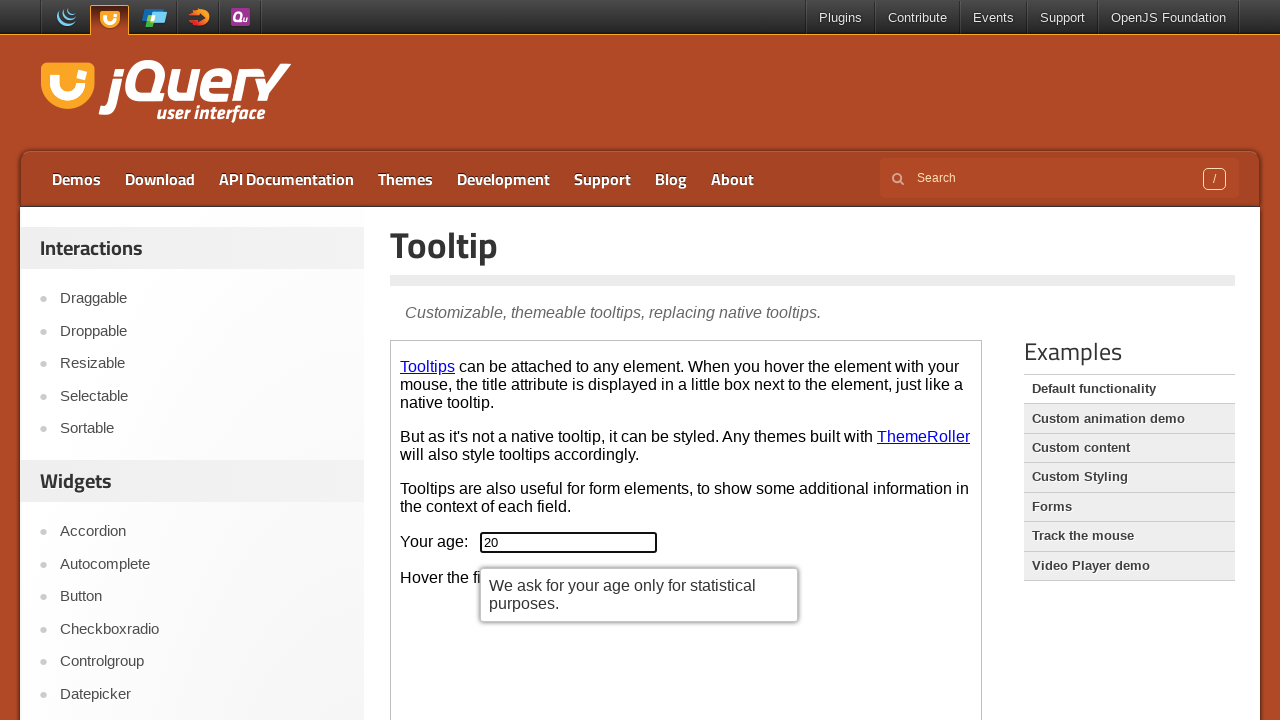

Located h1 header element on main page
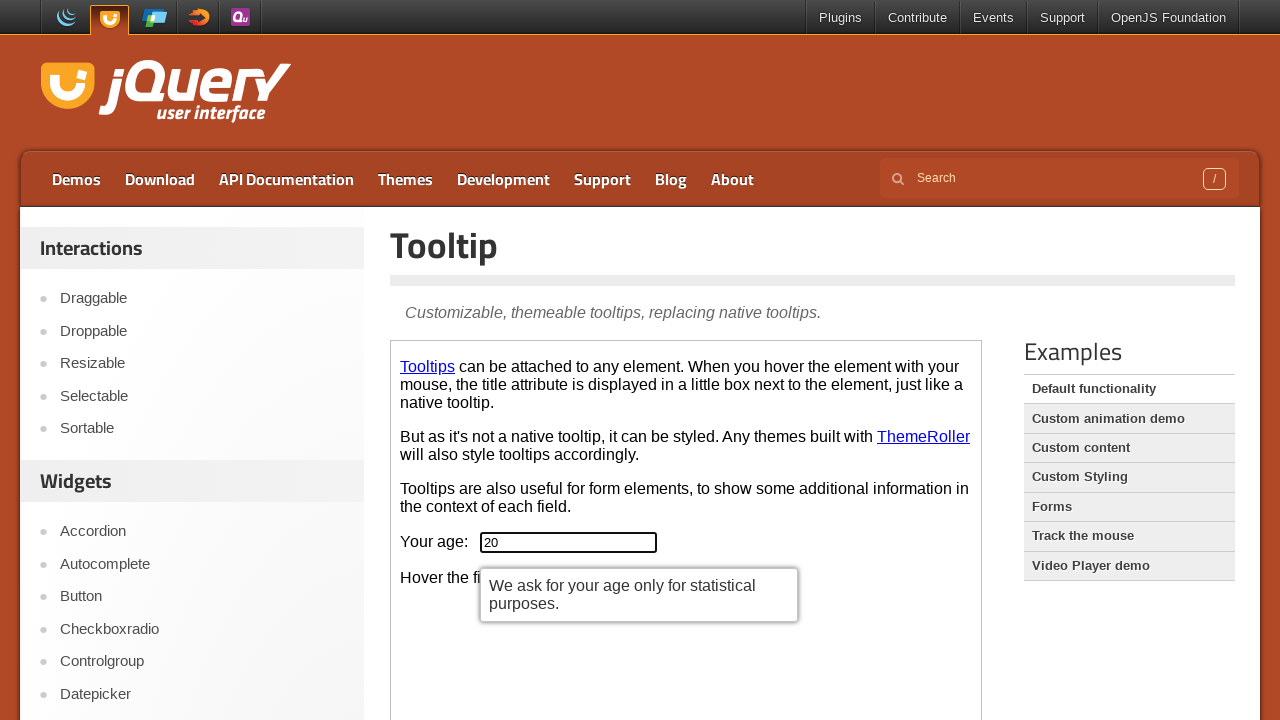

Retrieved header text content
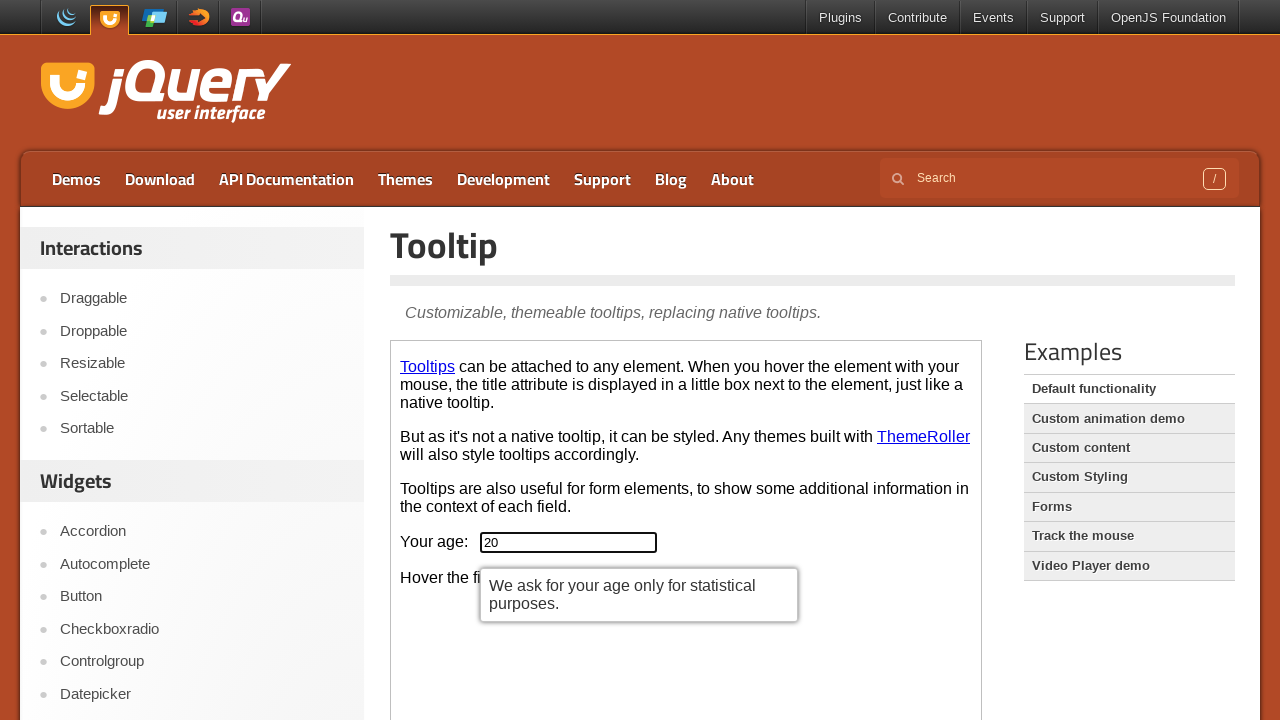

Printed header text: Tooltip
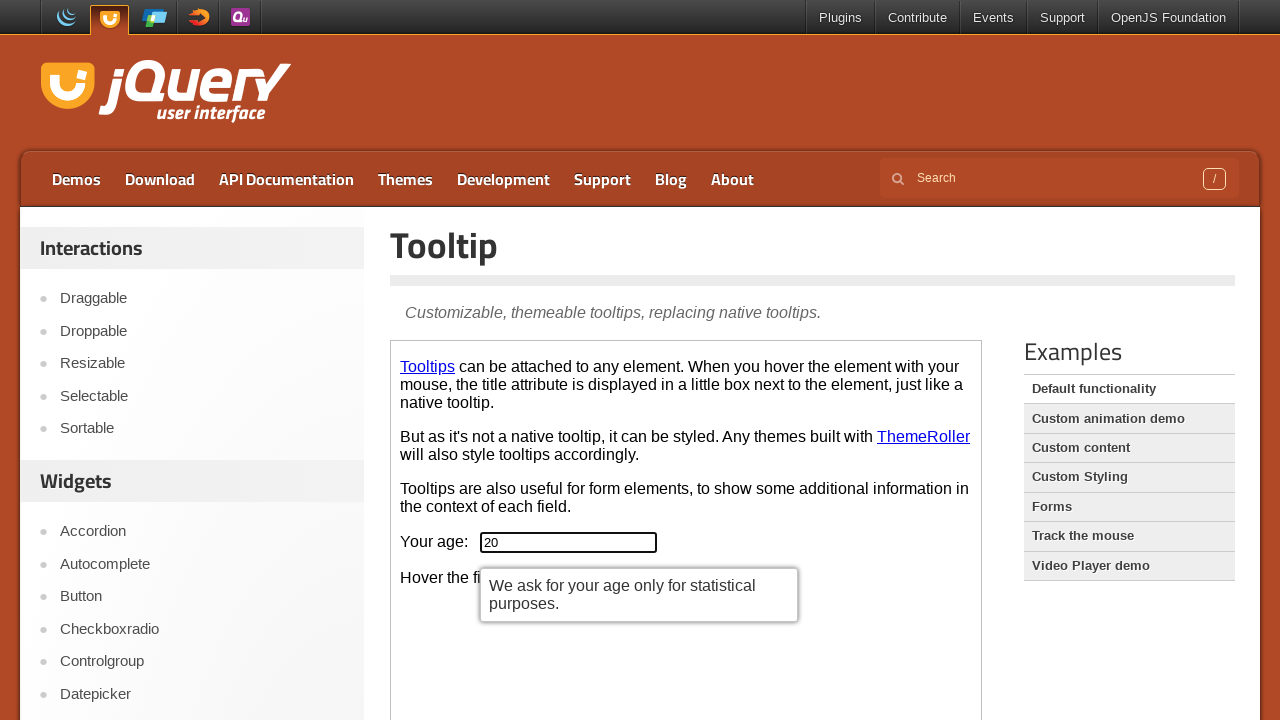

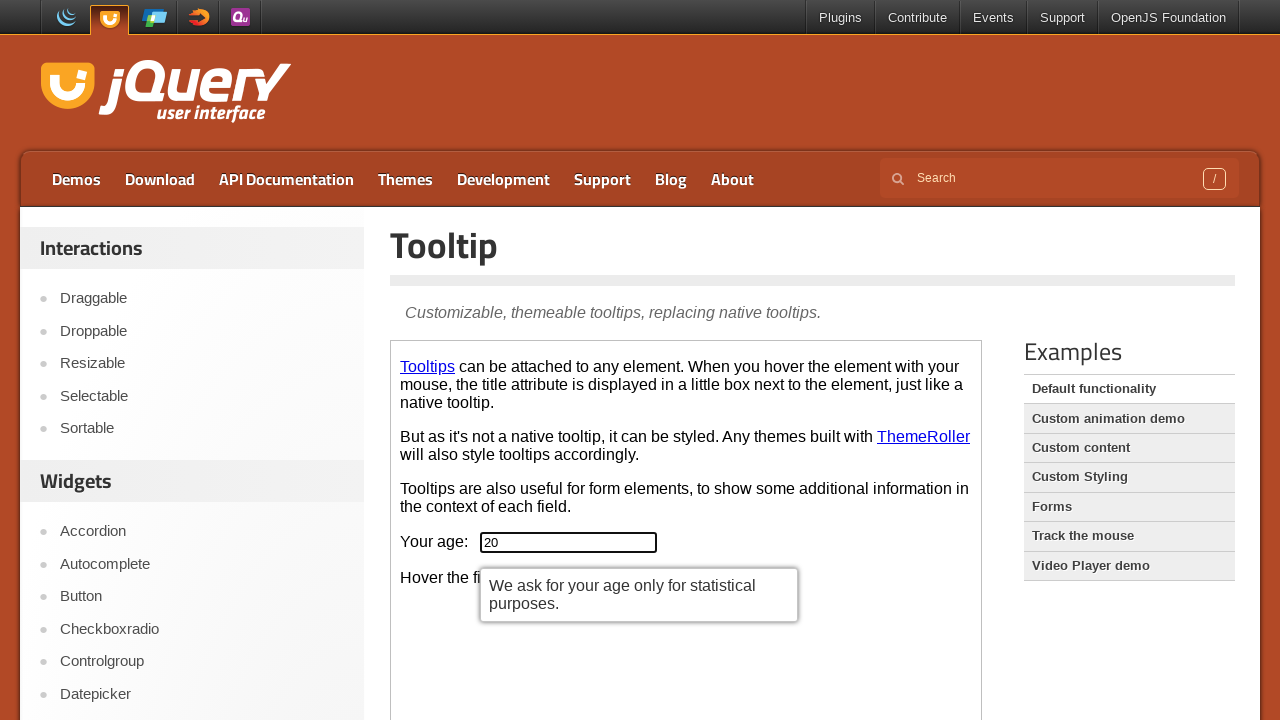